Tests invalid login by entering incorrect username and handling the alert that appears

Starting URL: https://aa-practice-test-automation.vercel.app/index.html

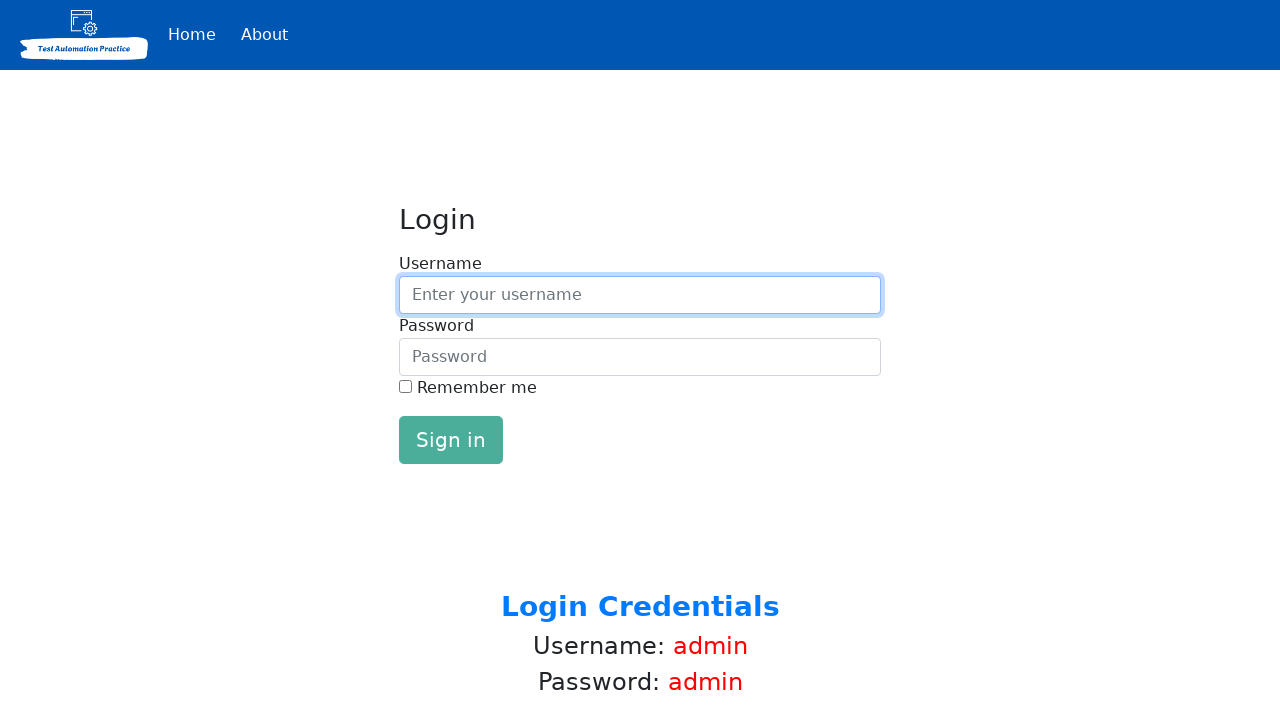

Entered invalid username 'hisham' in username field on #inputUsername
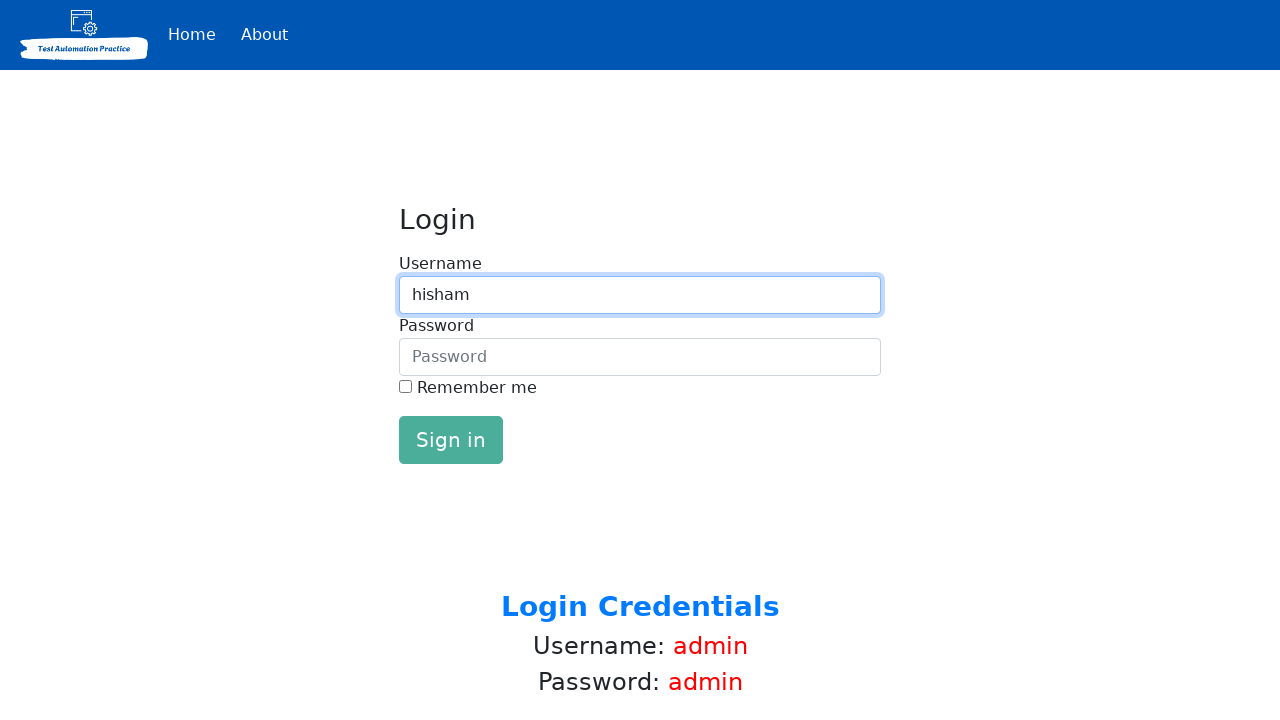

Entered password 'admin' in password field on #inputPassword
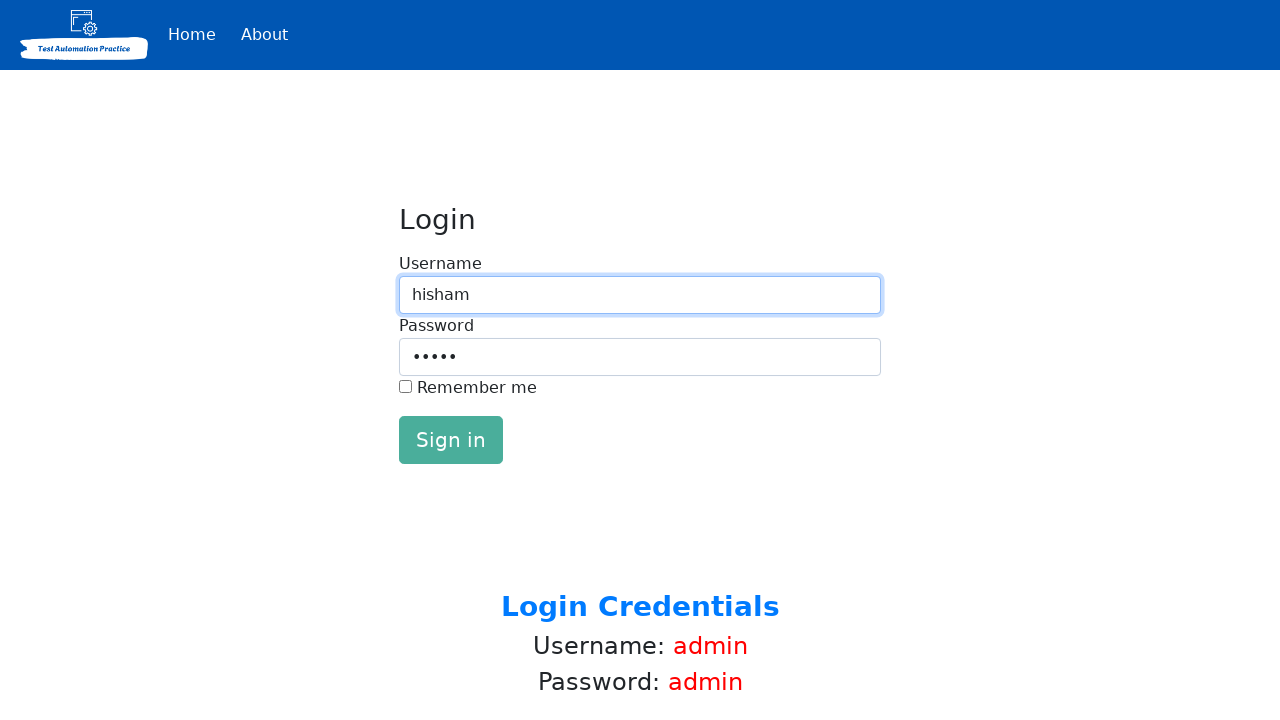

Clicked login button to attempt login with invalid credentials at (451, 440) on #loginButton
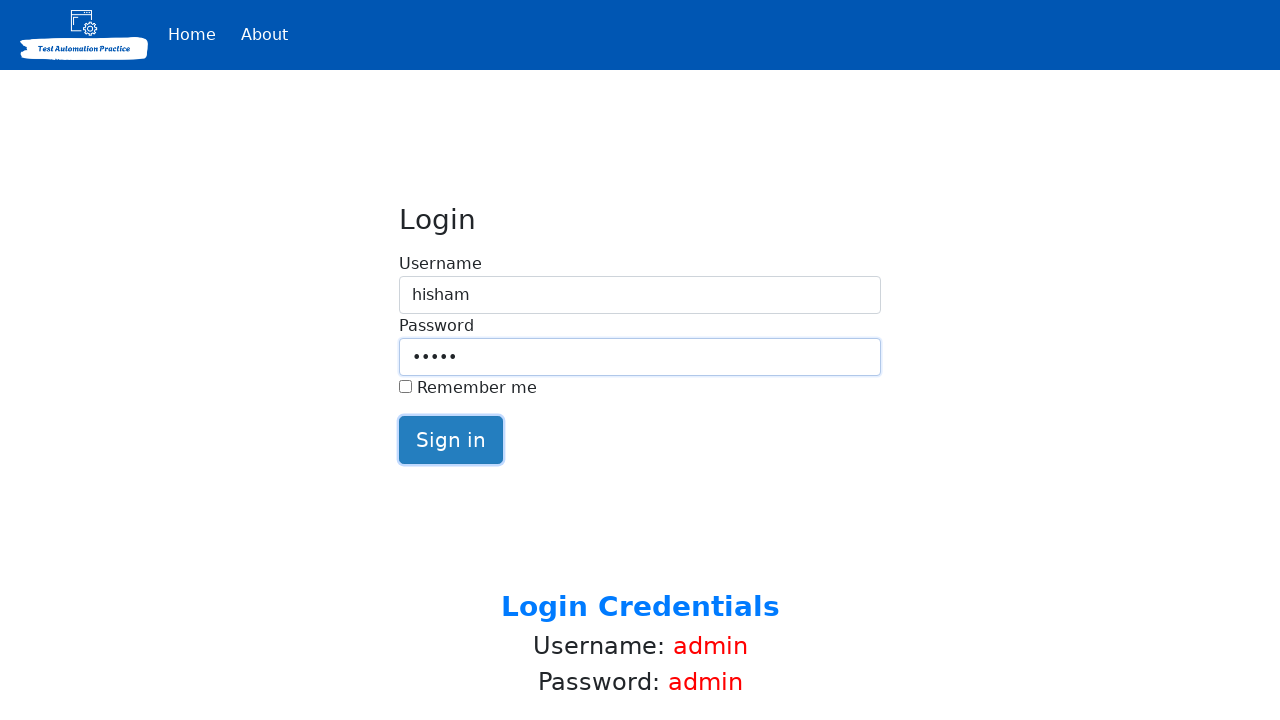

Set up dialog handler to accept alert that appears
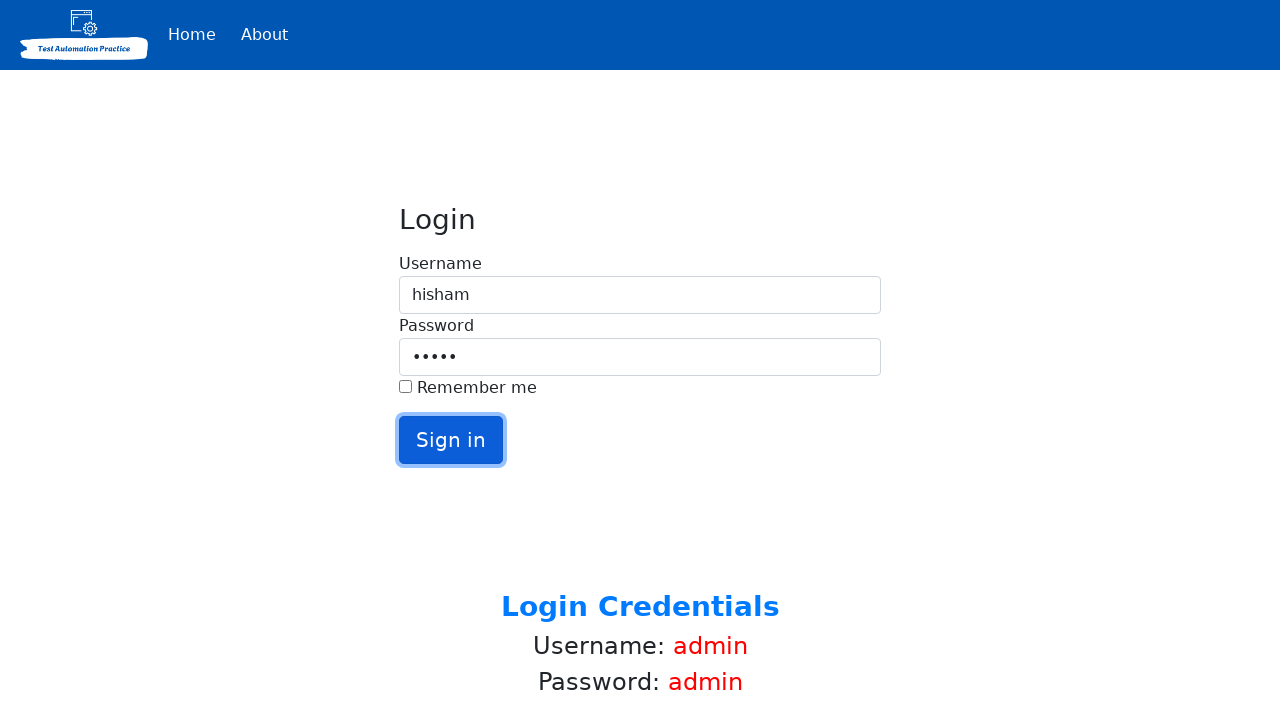

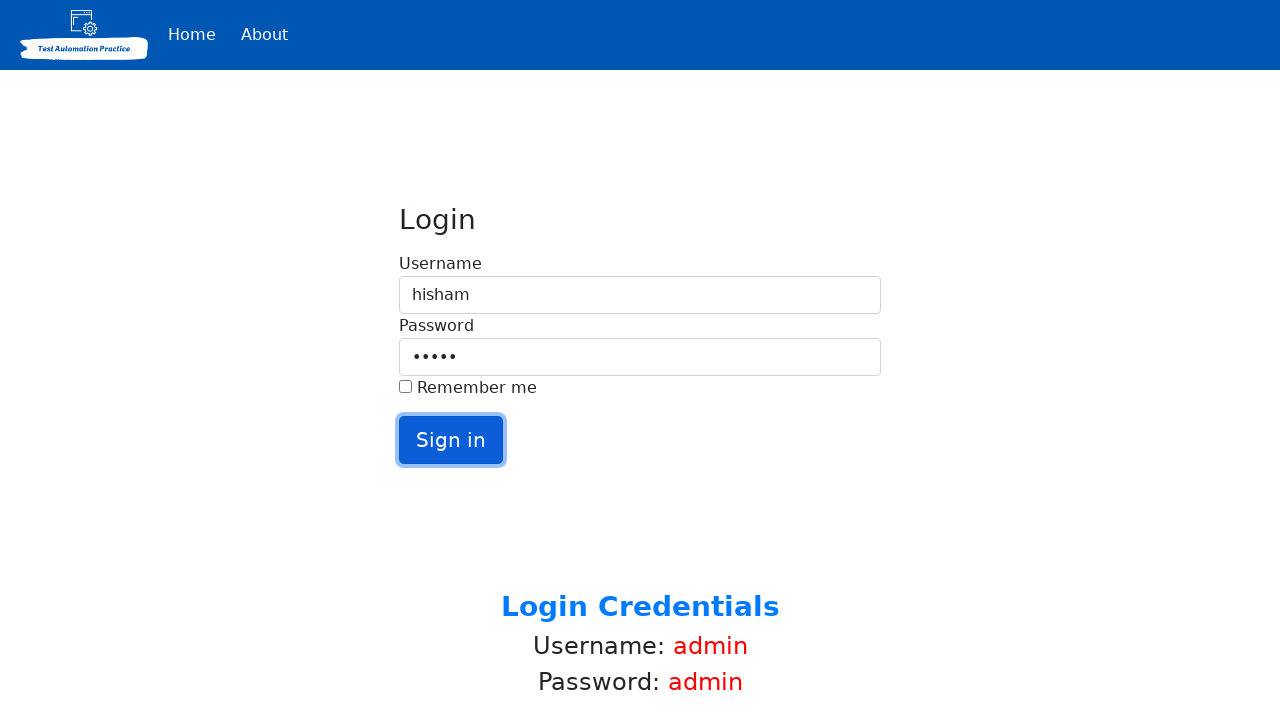